Tests JavaScript alert handling by triggering an alert and accepting it

Starting URL: http://the-internet.herokuapp.com/javascript_alerts

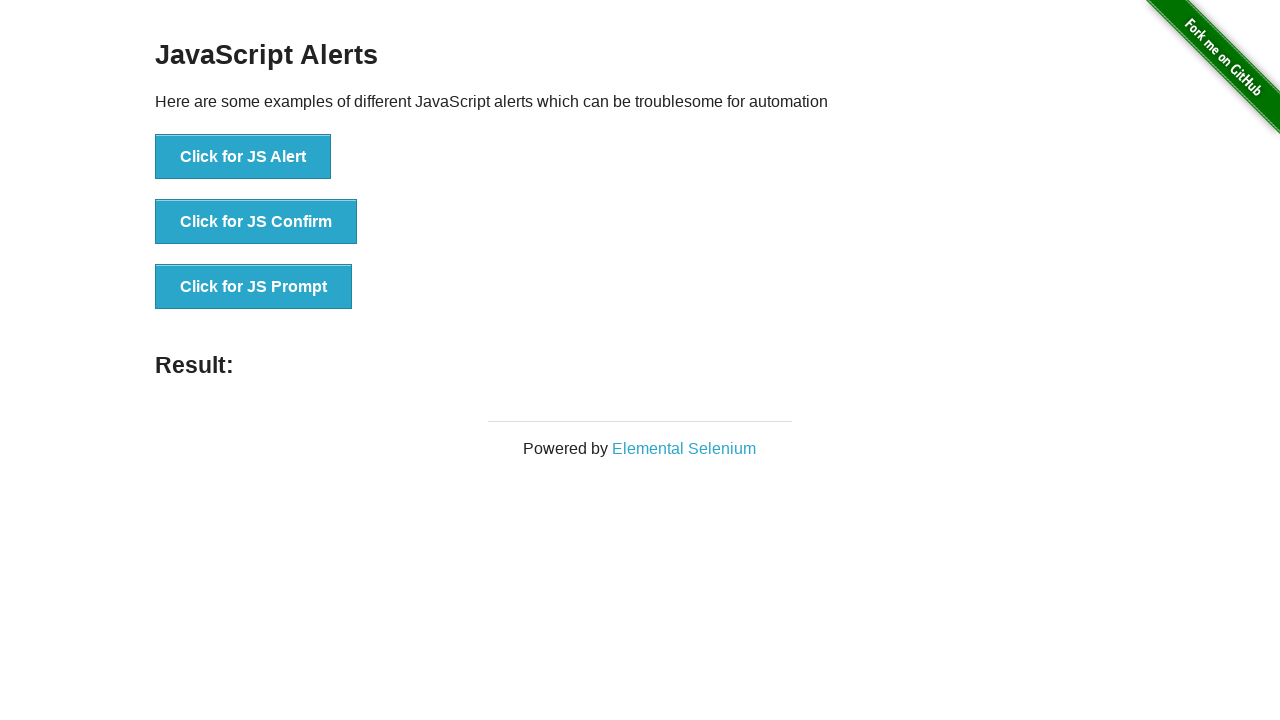

Clicked button to trigger JavaScript alert at (243, 157) on xpath=//button[@onclick='jsAlert()']
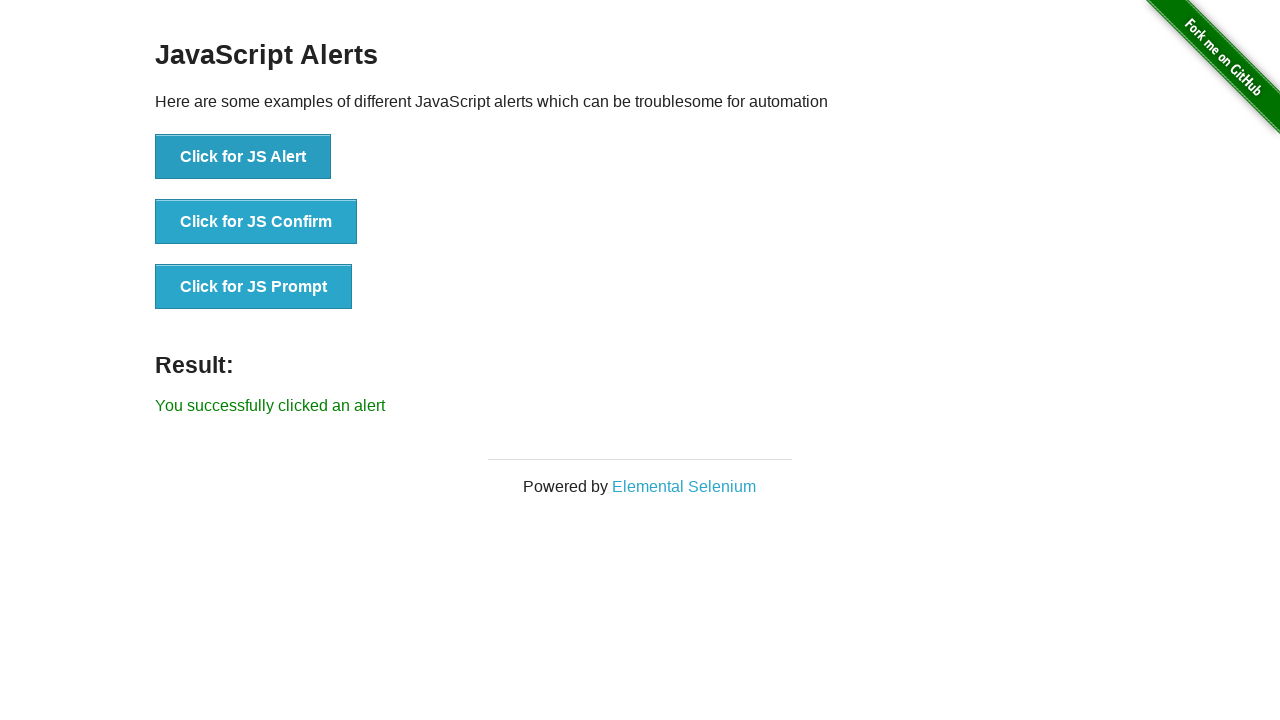

Set up dialog handler to accept alert
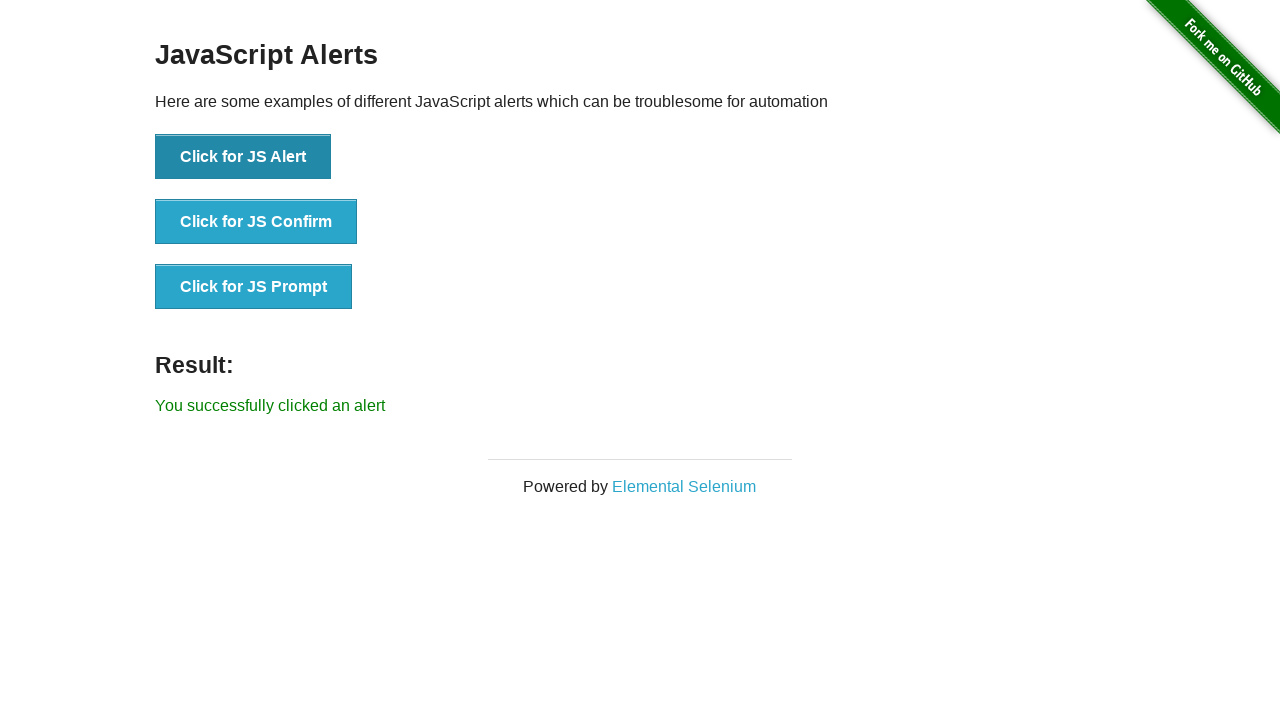

Verified success message appeared after accepting alert
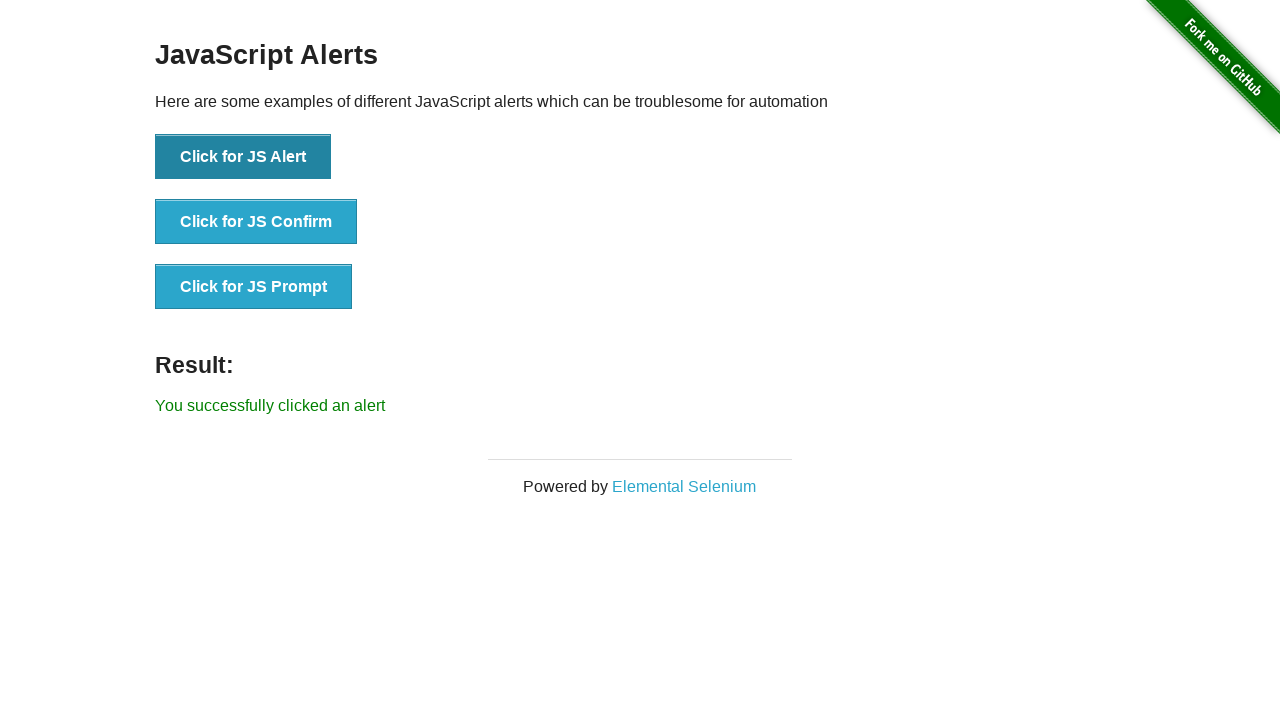

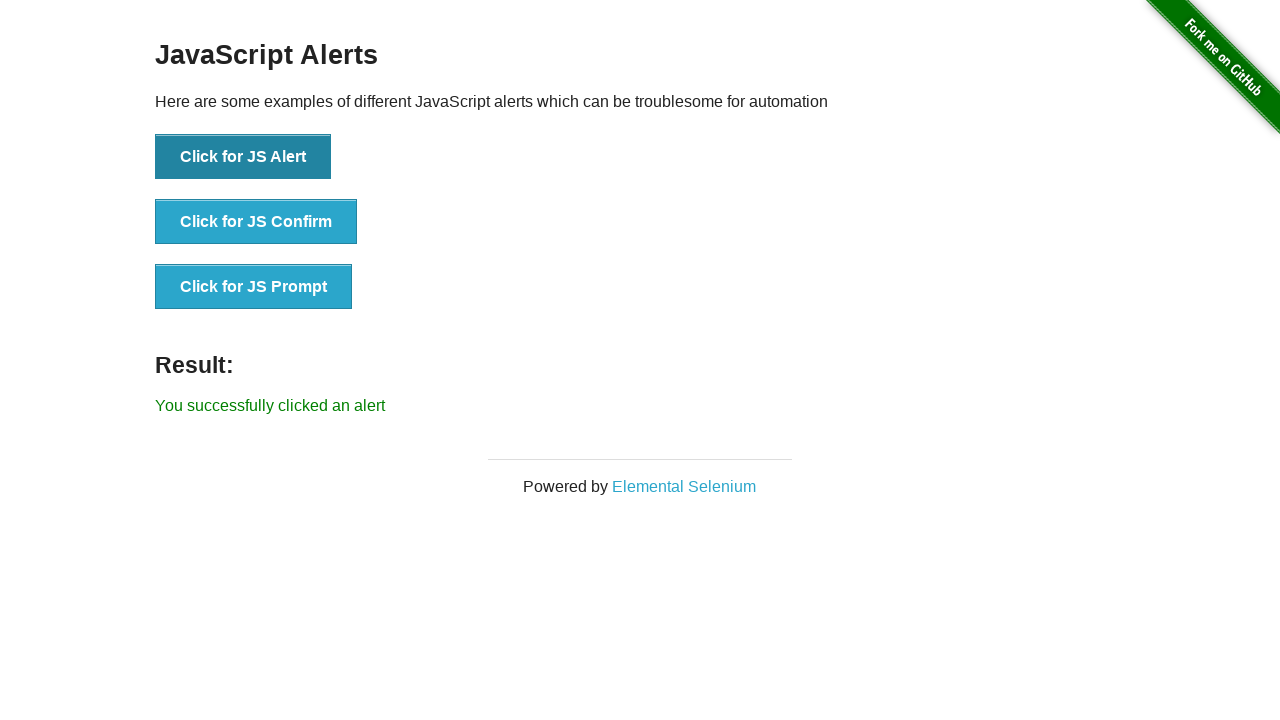